Tests double-click functionality on W3Schools tryit editor by clearing a text field, entering text, and double-clicking a copy button within an iframe

Starting URL: https://www.w3schools.com/tags/tryit.asp?filename=tryhtml5_ev_ondblclick3

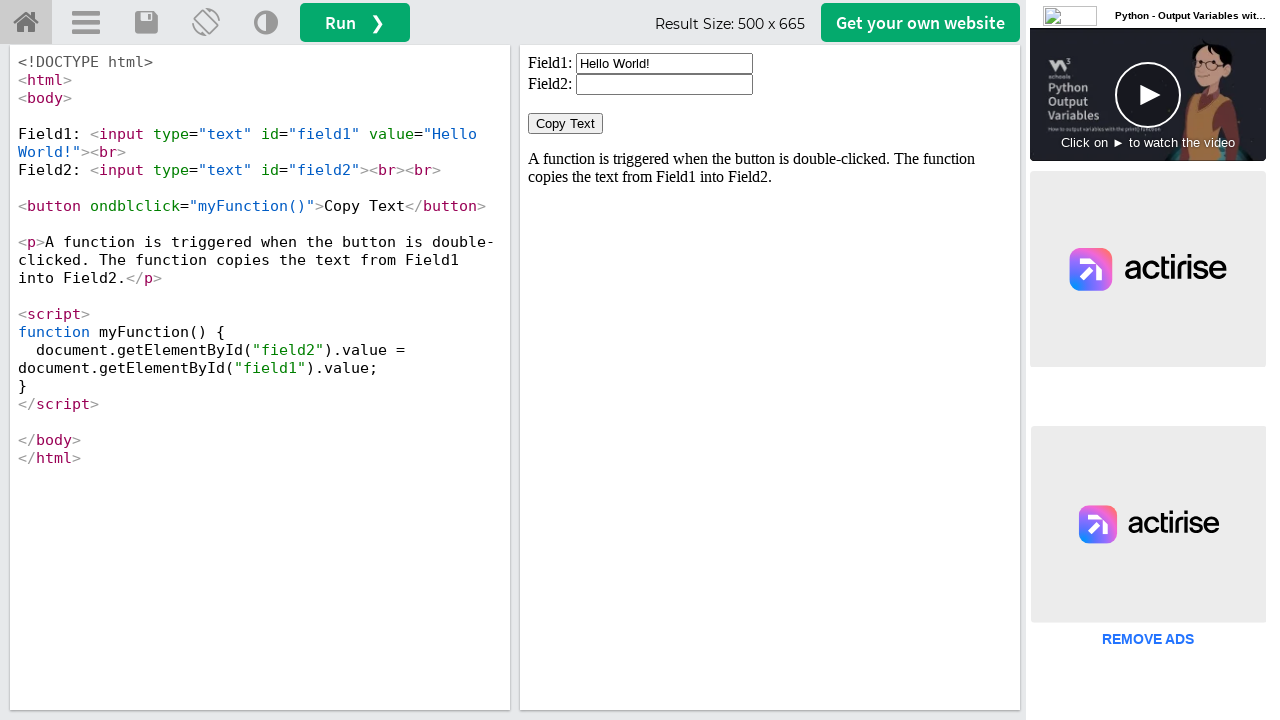

Located iframe with ID 'iframeResult'
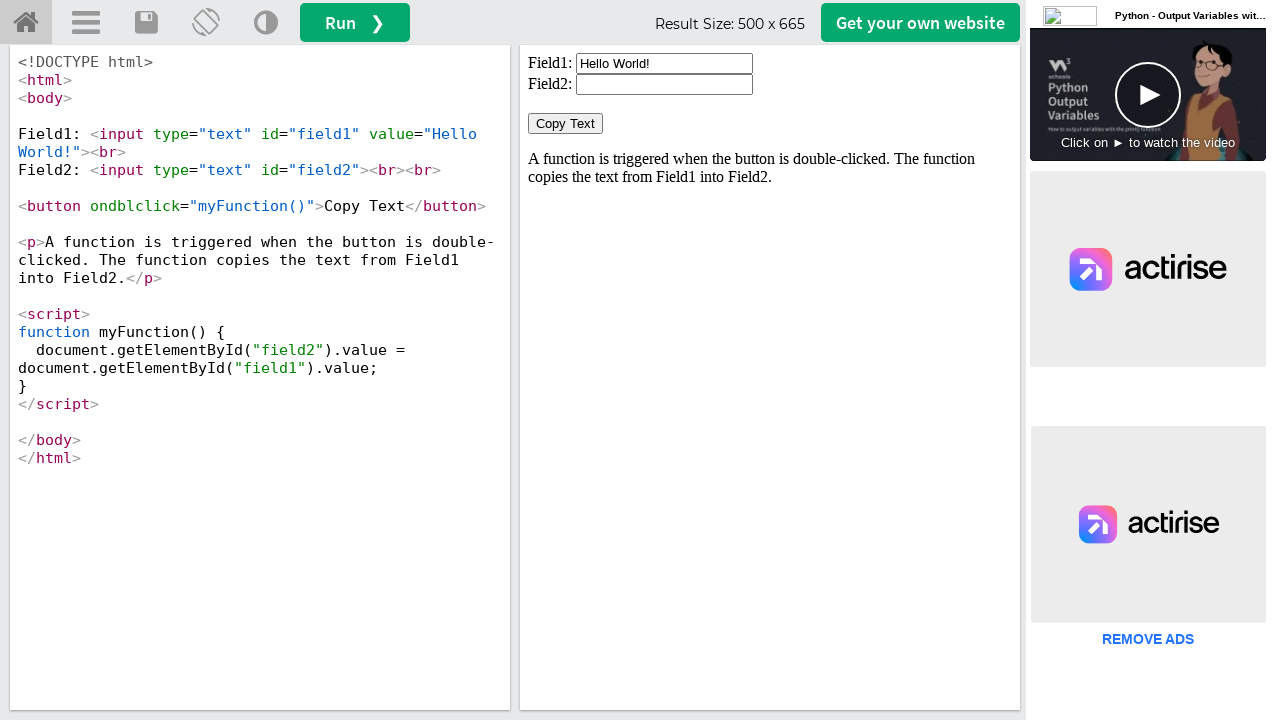

Cleared text from input field with ID 'field1' on iframe#iframeResult >> internal:control=enter-frame >> input#field1
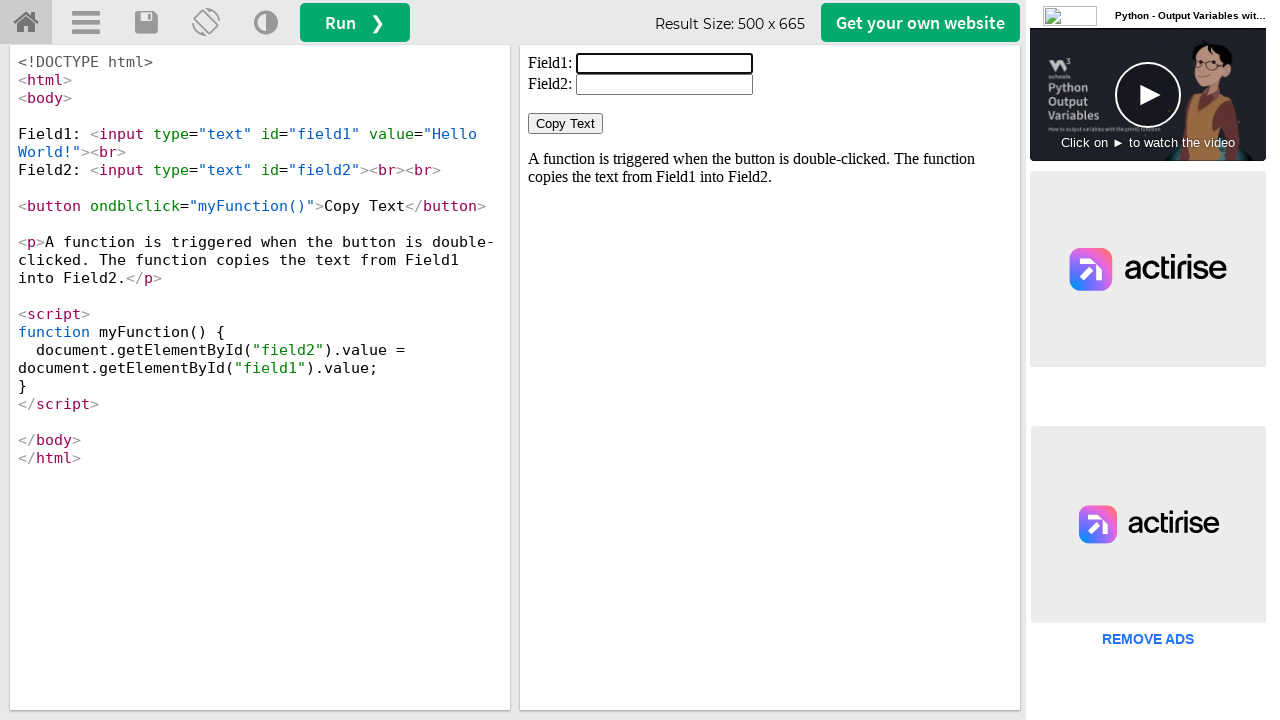

Filled input field with text 'Welcome' on iframe#iframeResult >> internal:control=enter-frame >> input#field1
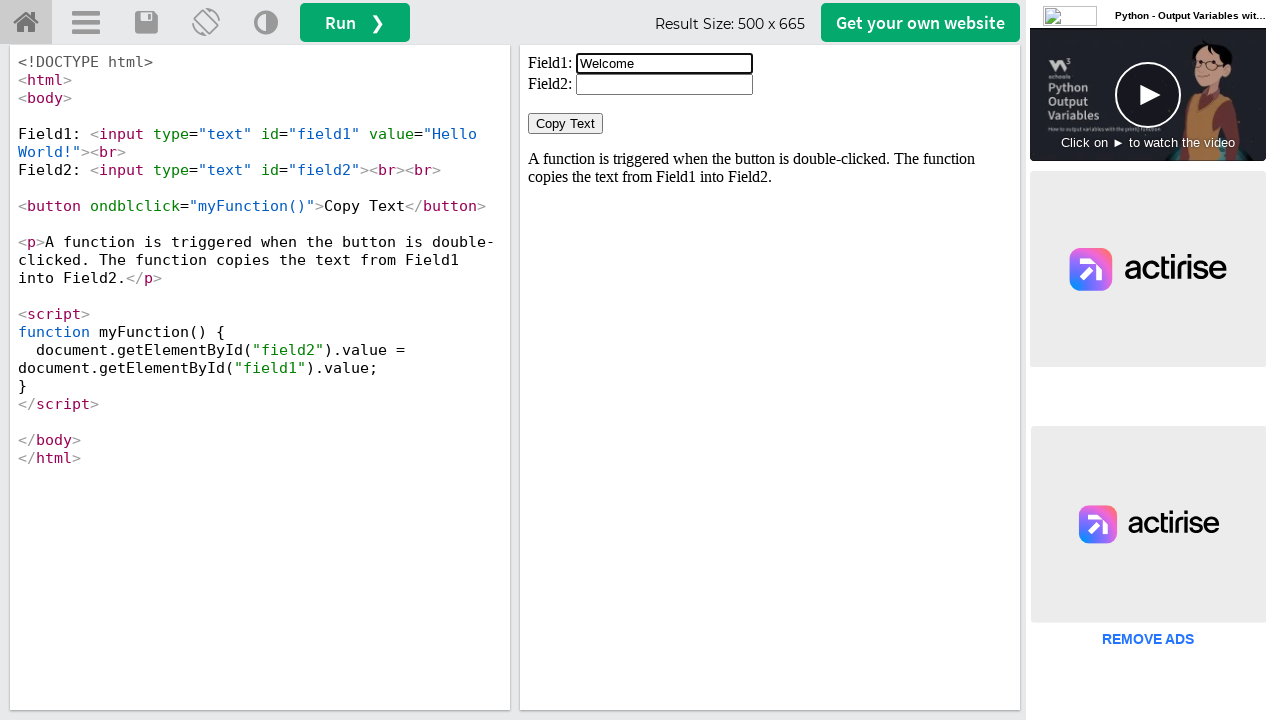

Double-clicked 'Copy Text' button at (566, 124) on iframe#iframeResult >> internal:control=enter-frame >> button:has-text('Copy Tex
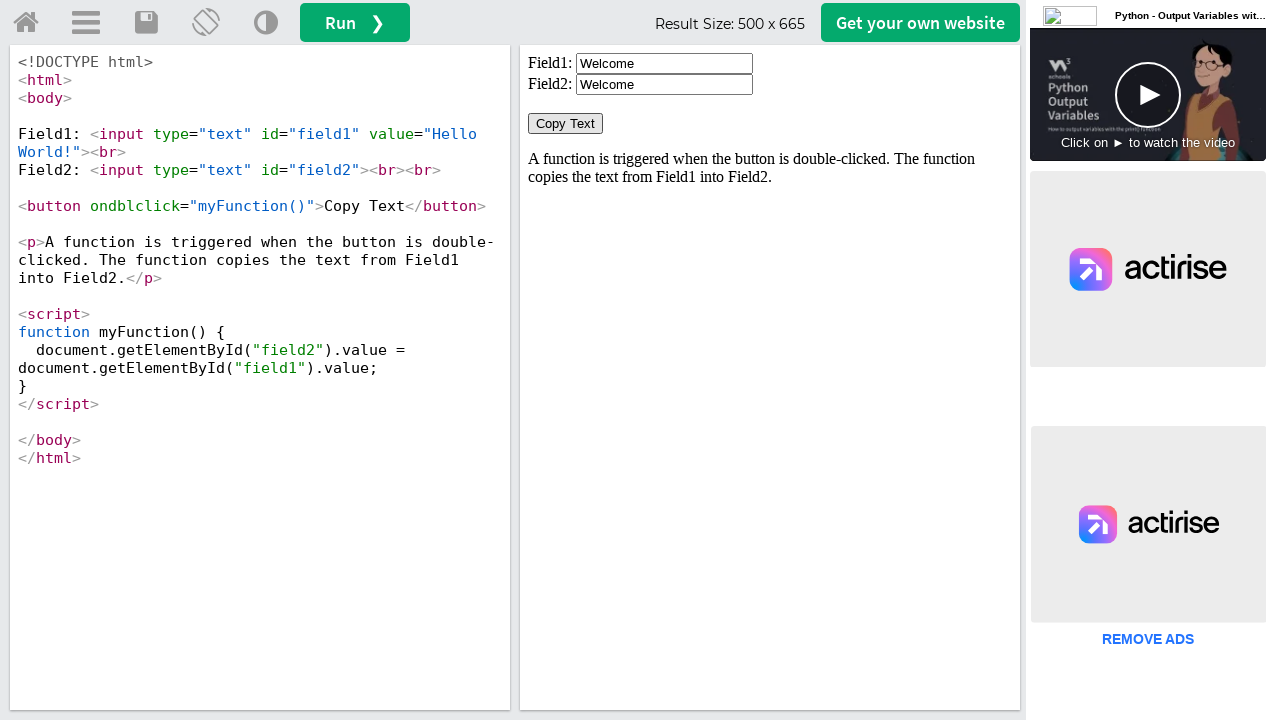

Waited 2000ms for double-click action to complete
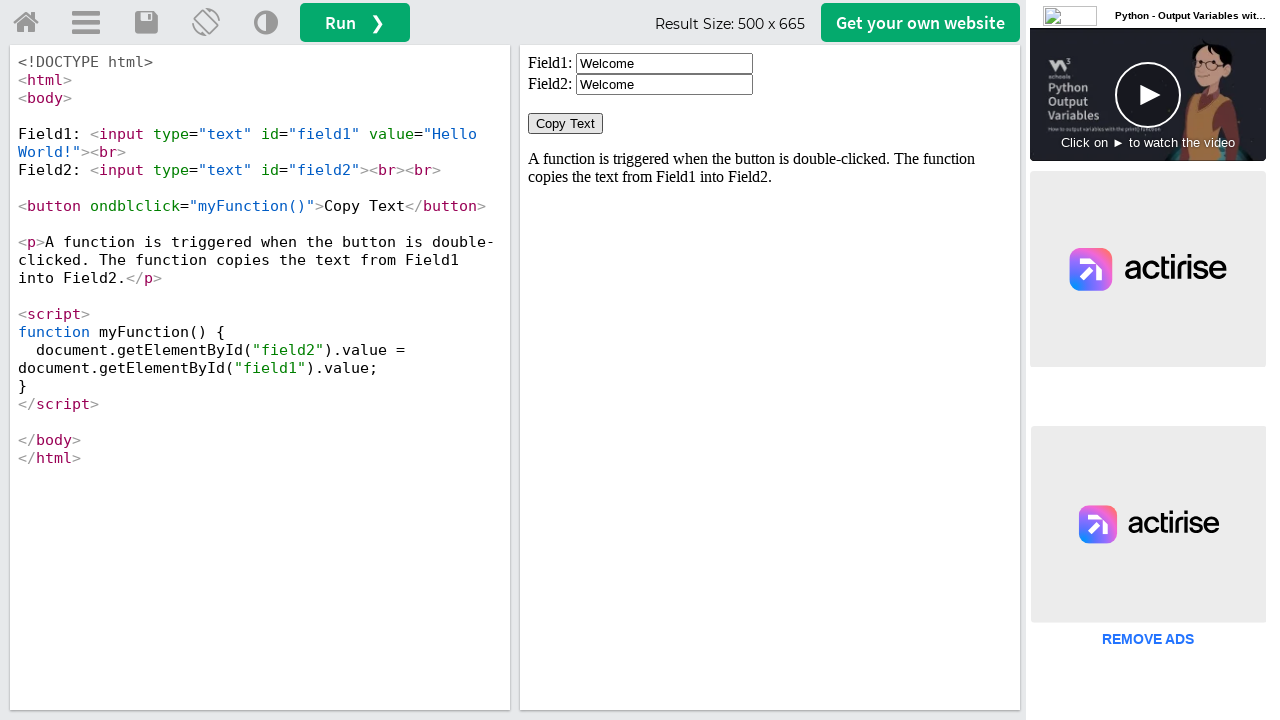

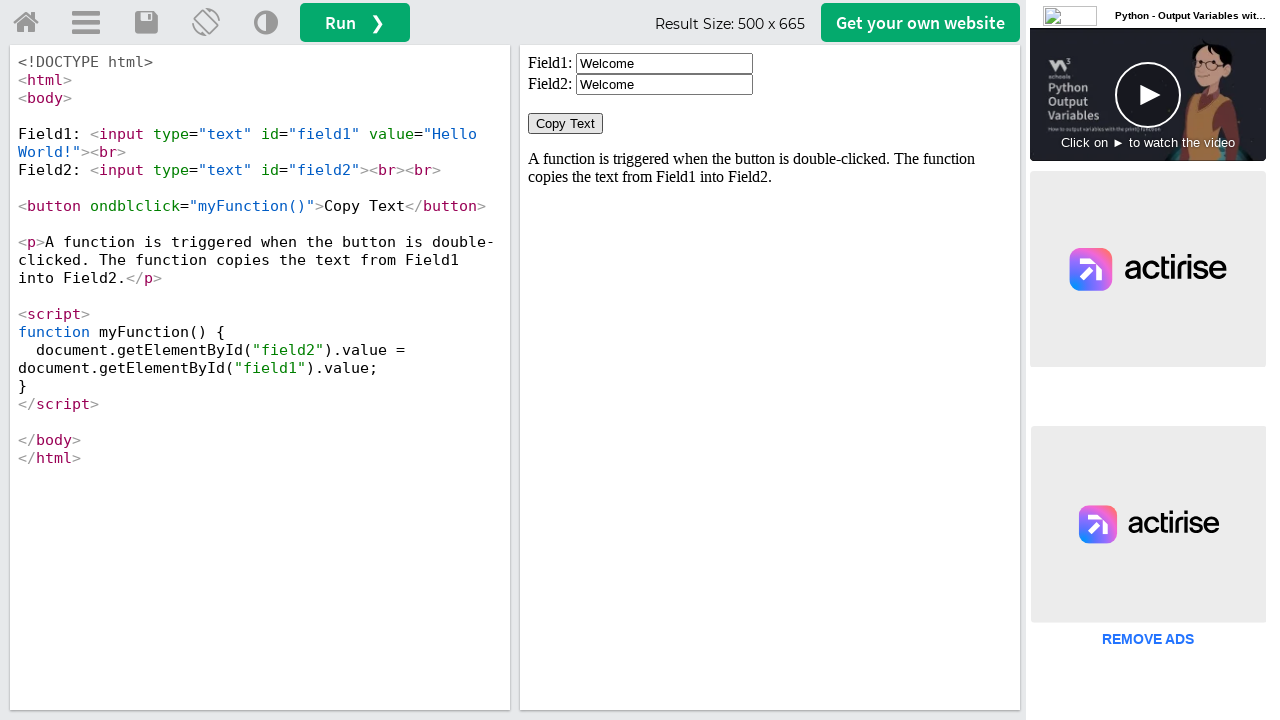